Tests entering 49 characters plus a question mark into the question field and clicking Next

Starting URL: https://shemsvcollege.github.io/Trivia/

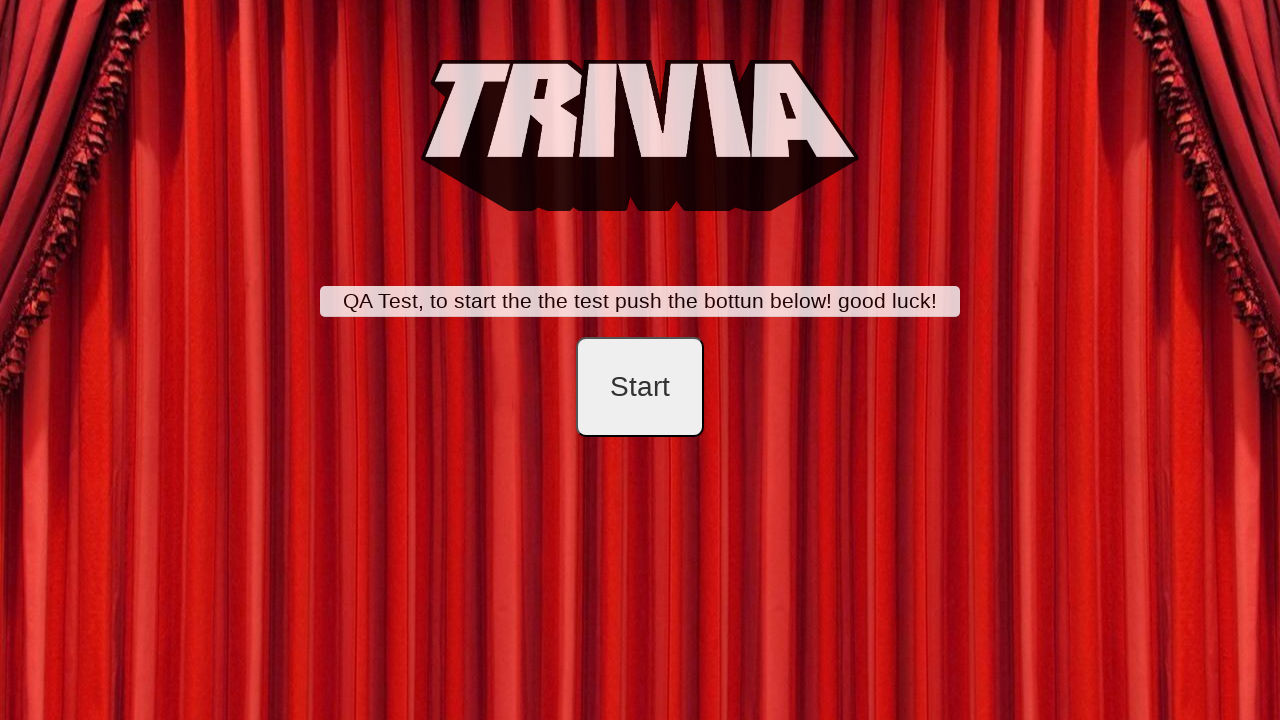

Navigated to Trivia application homepage
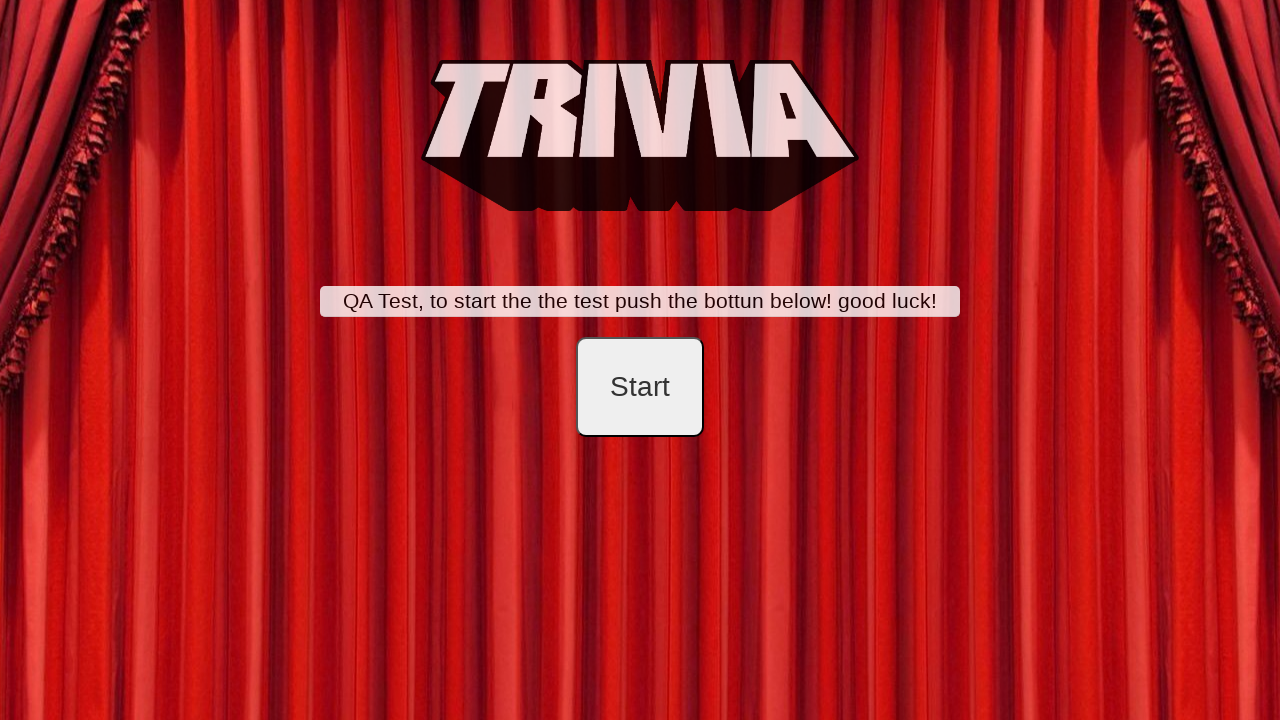

Clicked start button at (640, 387) on #startB
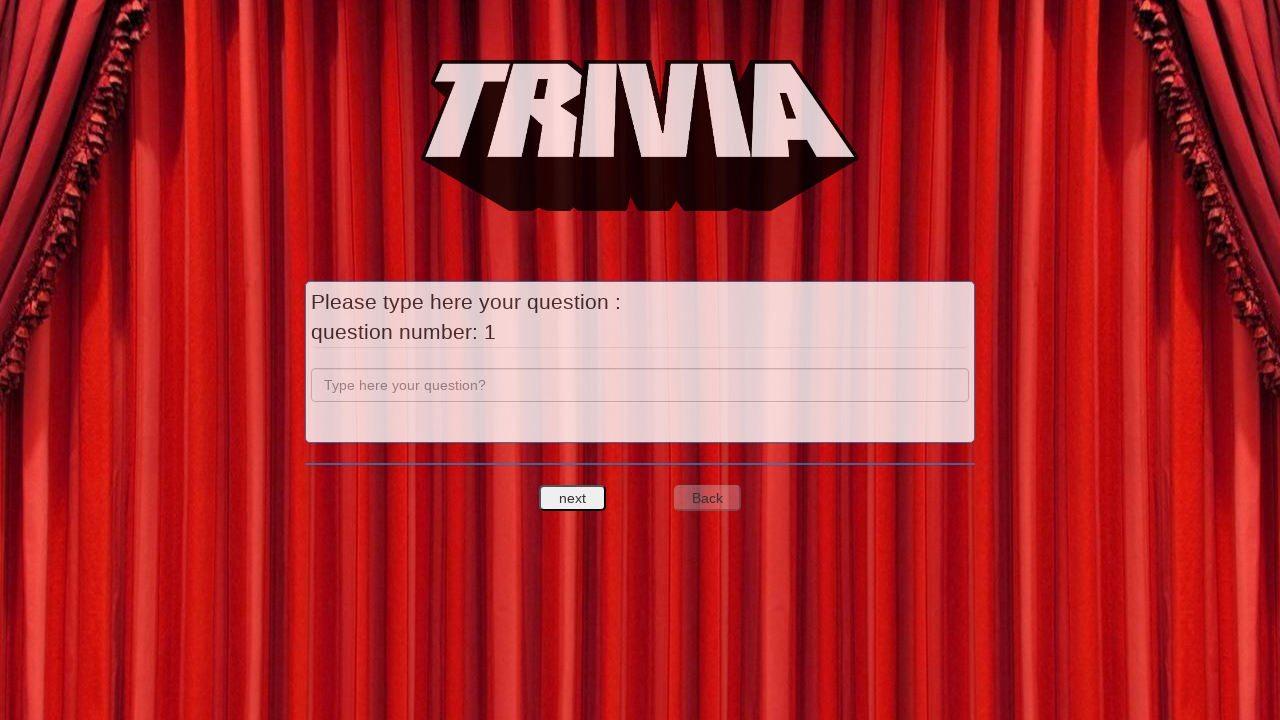

Filled question field with 49 'a' characters and a question mark on input[name='question']
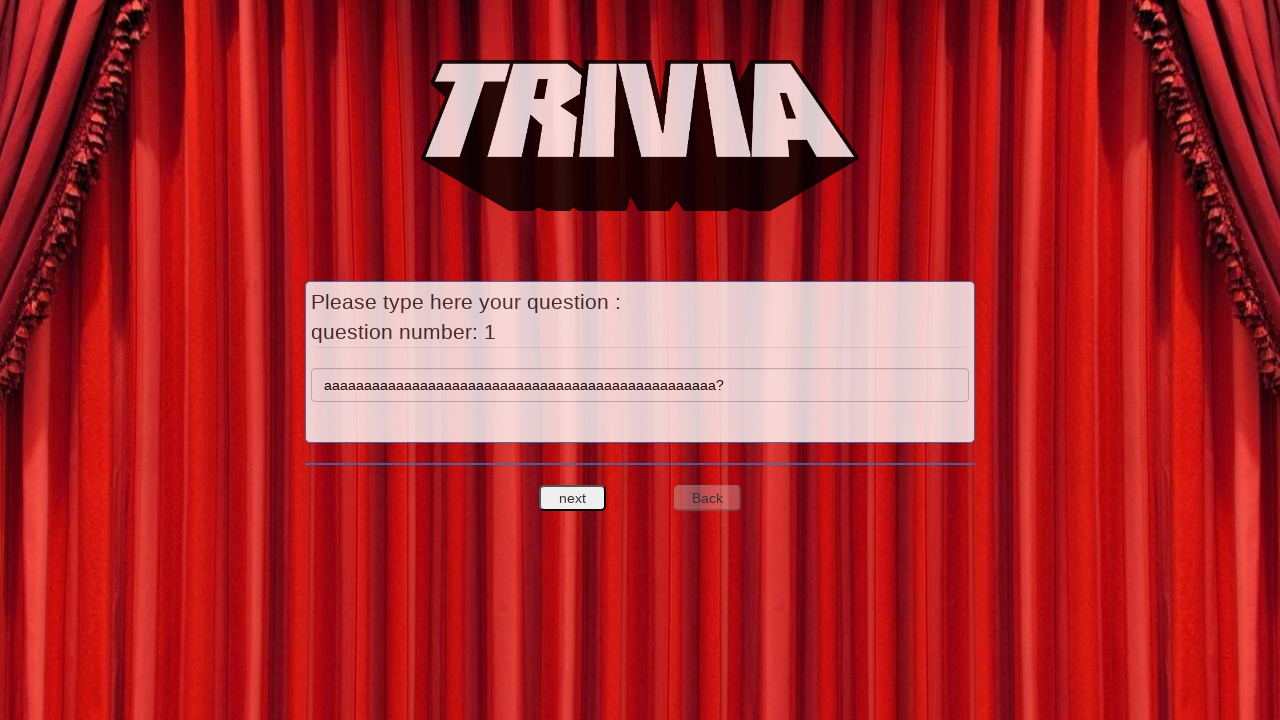

Clicked next question button at (573, 498) on #nextquest
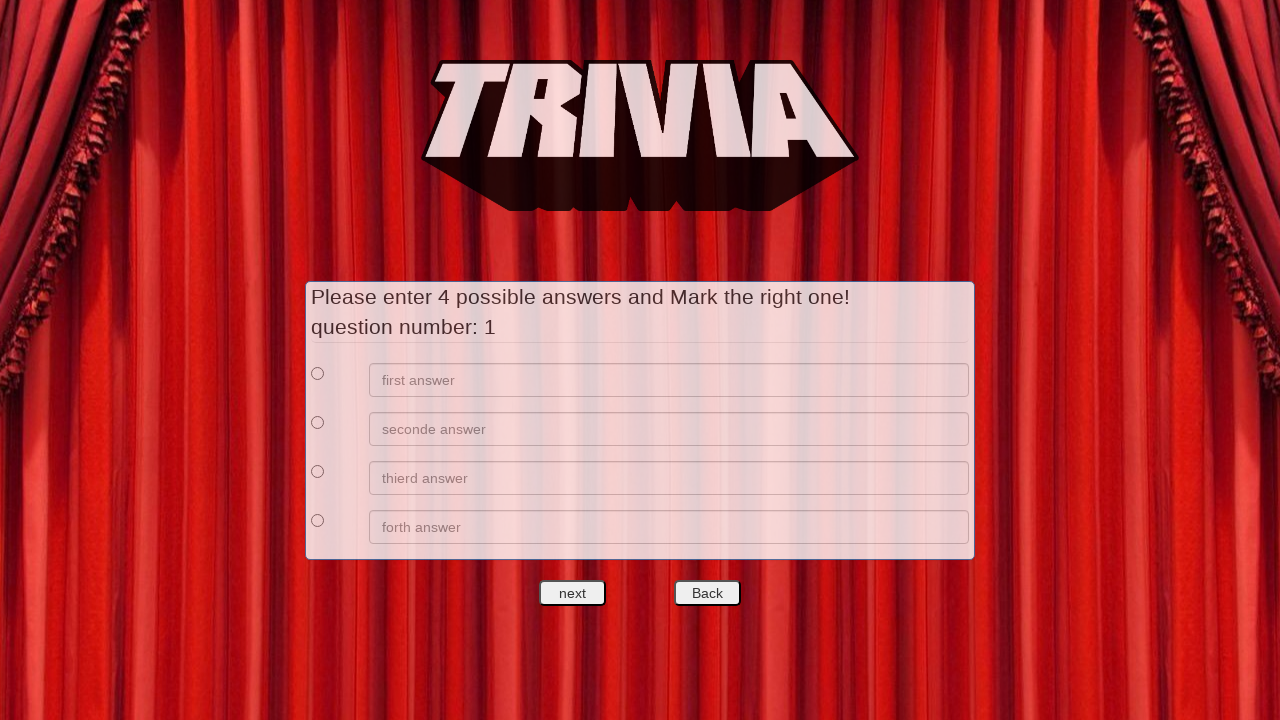

Verified answers input field is displayed
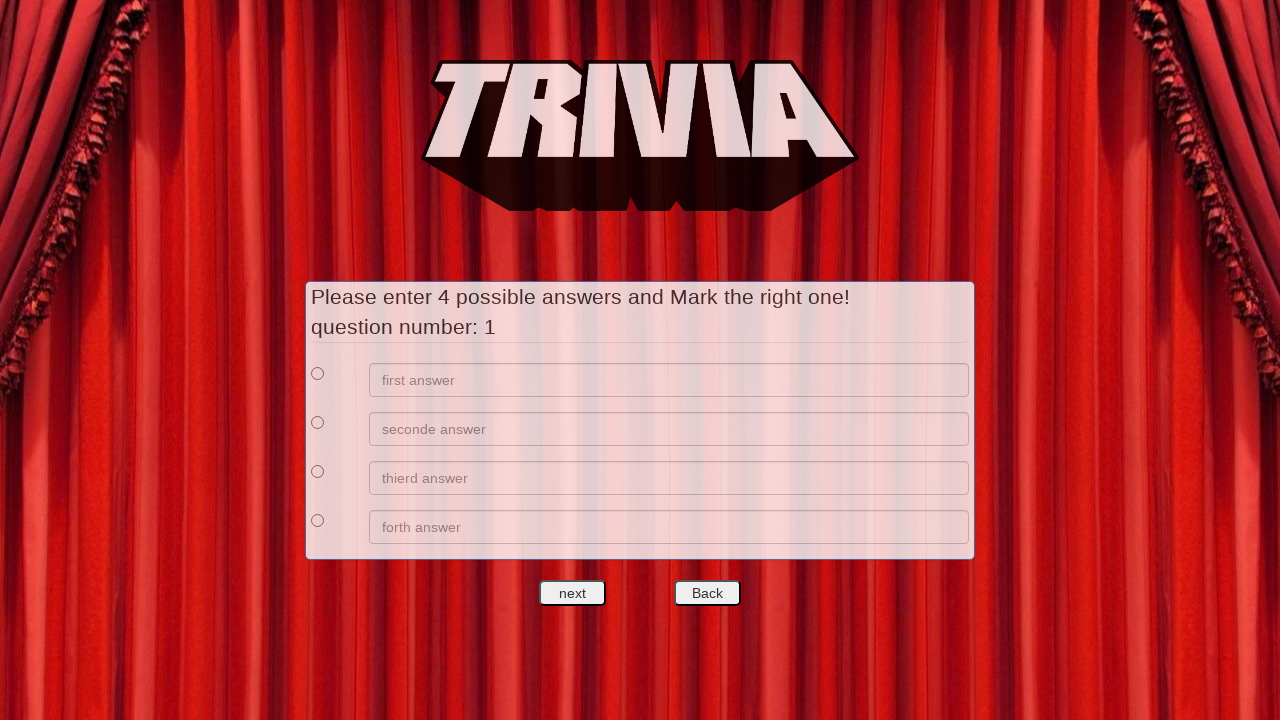

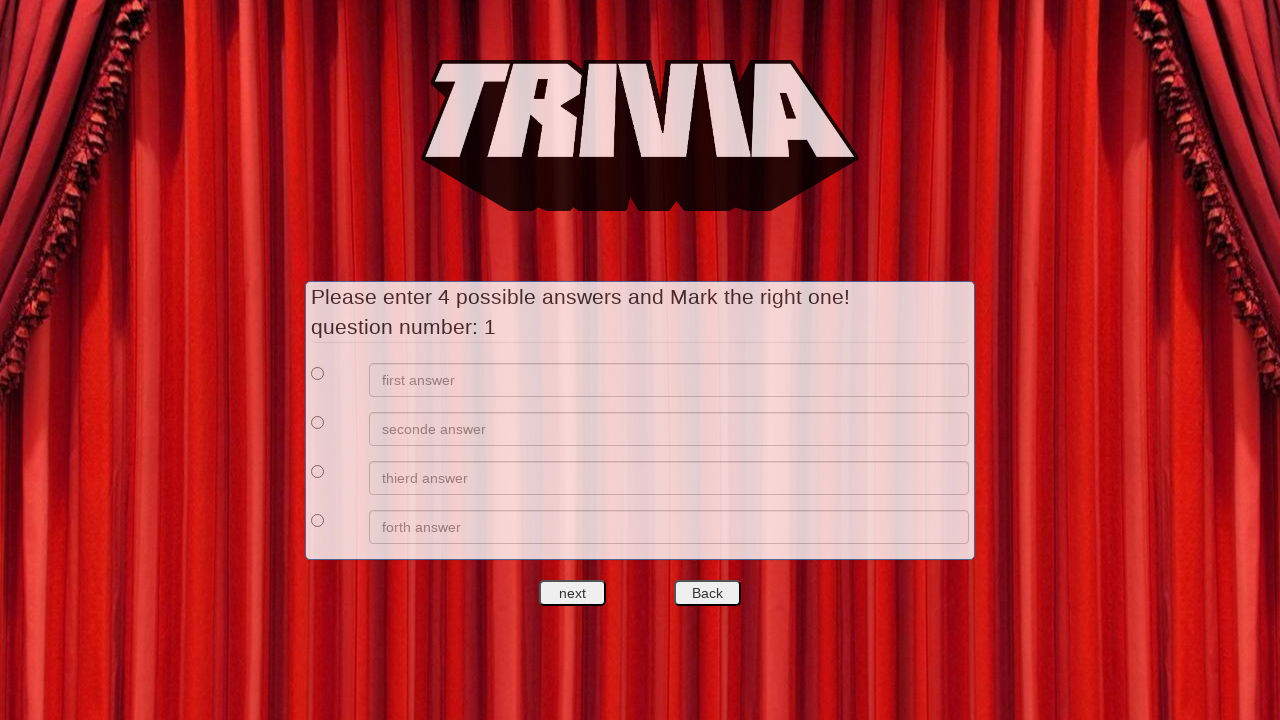